Navigates to the Automation Practice page and verifies that footer links are present and displayed

Starting URL: https://rahulshettyacademy.com/AutomationPractice/

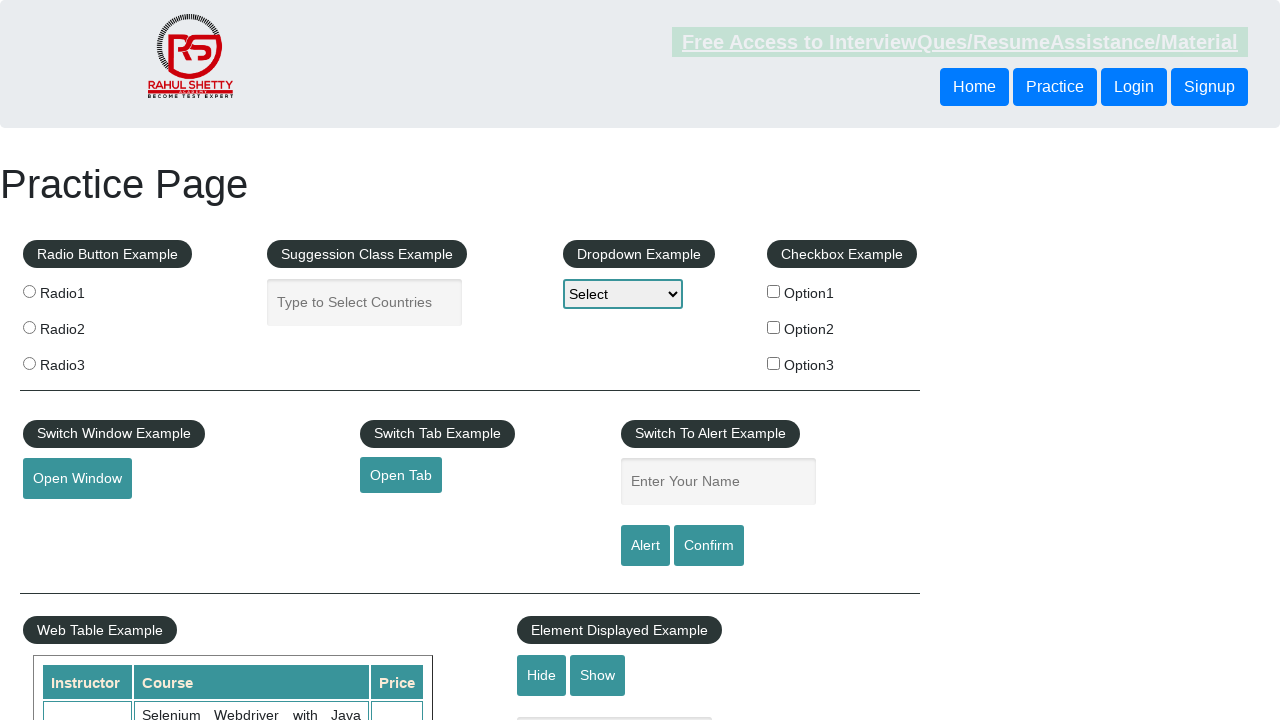

Waited for footer links to load
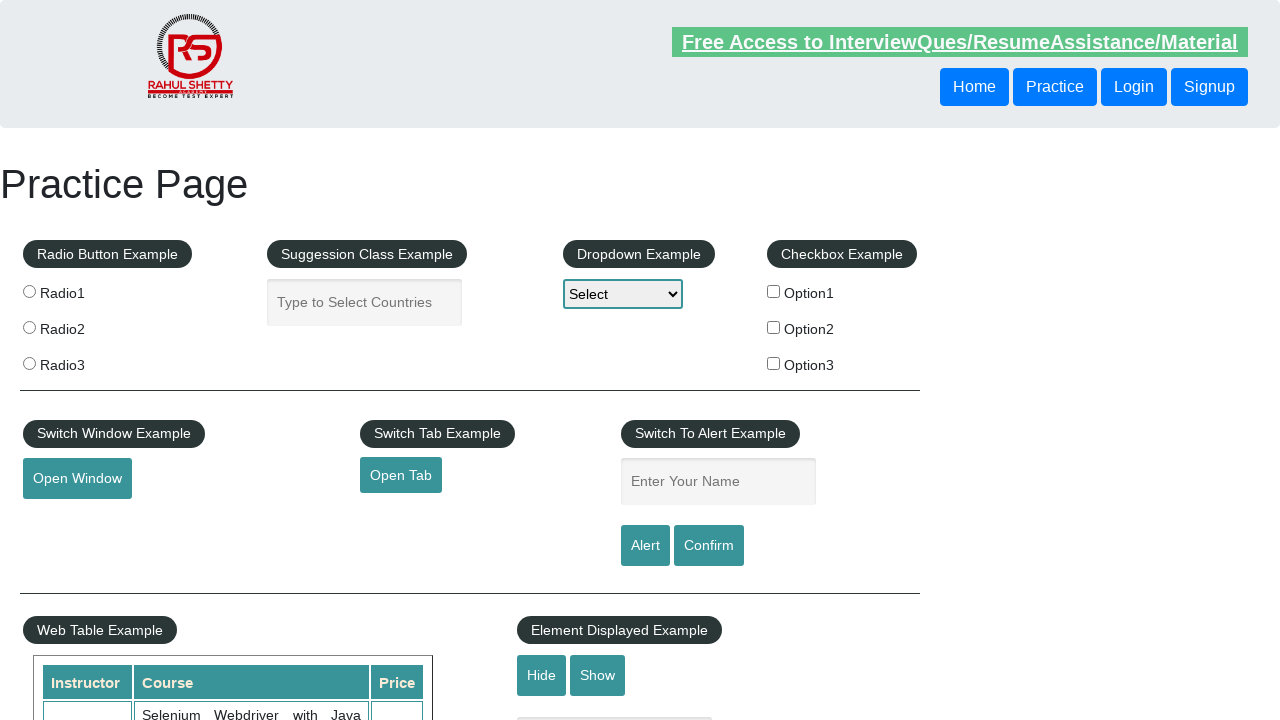

Located all footer links (li.gf-li a)
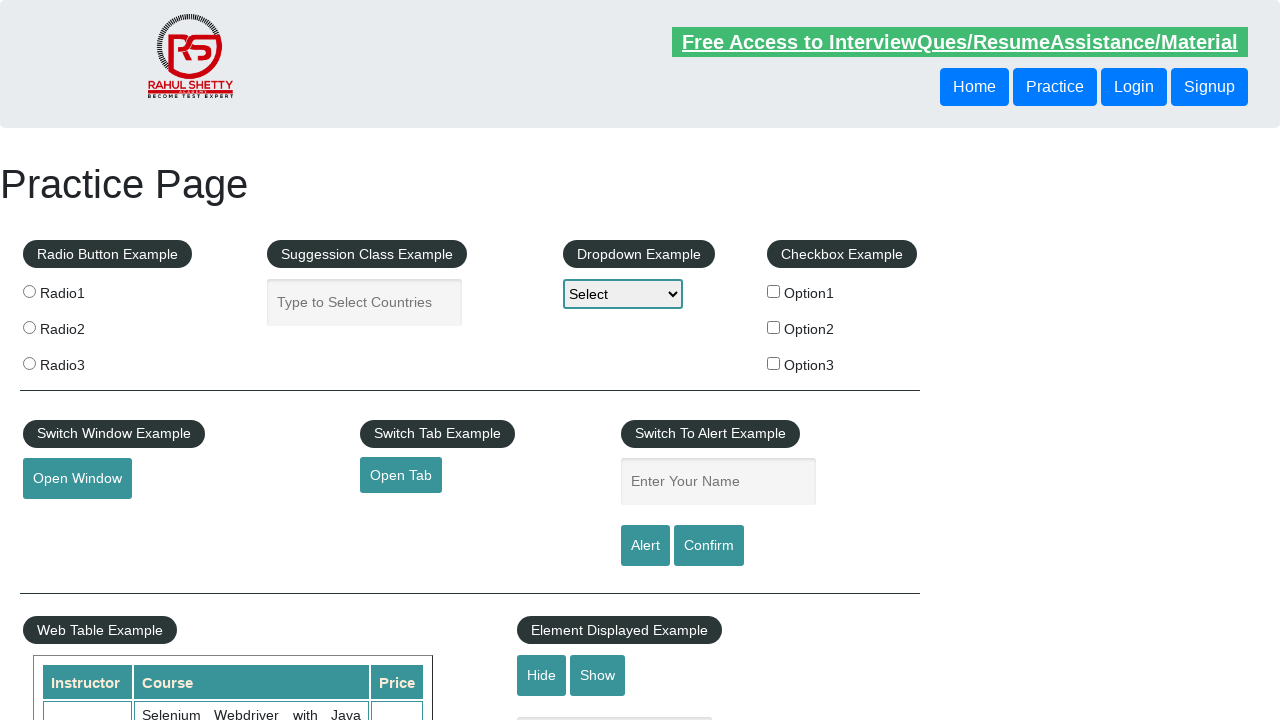

Verified footer links are present - found 20 links
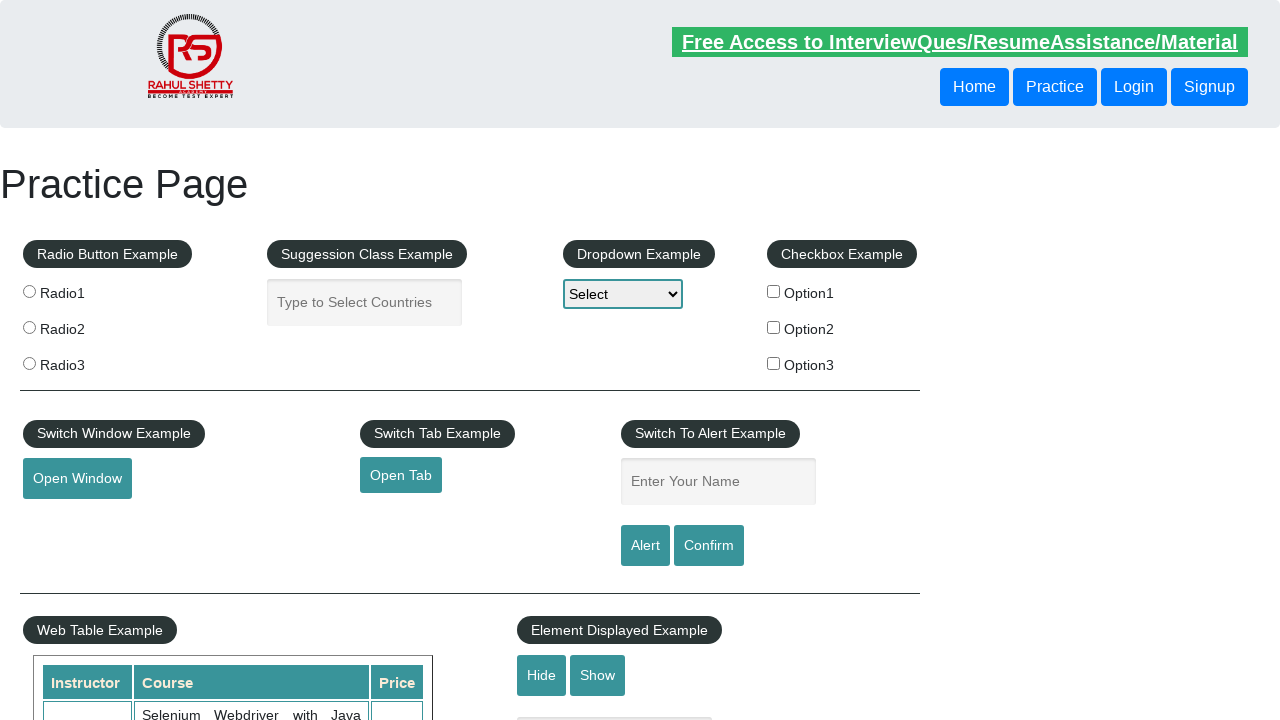

Retrieved href attribute from first footer link: #
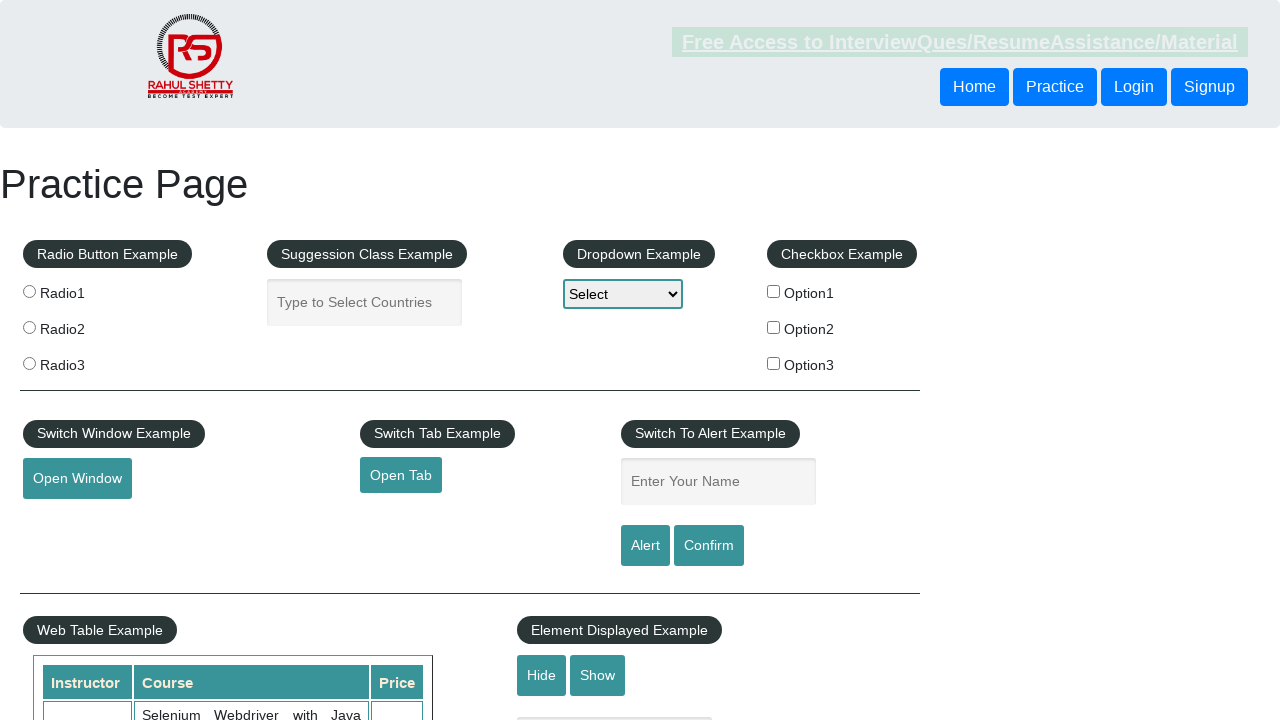

Verified first footer link has a valid href attribute
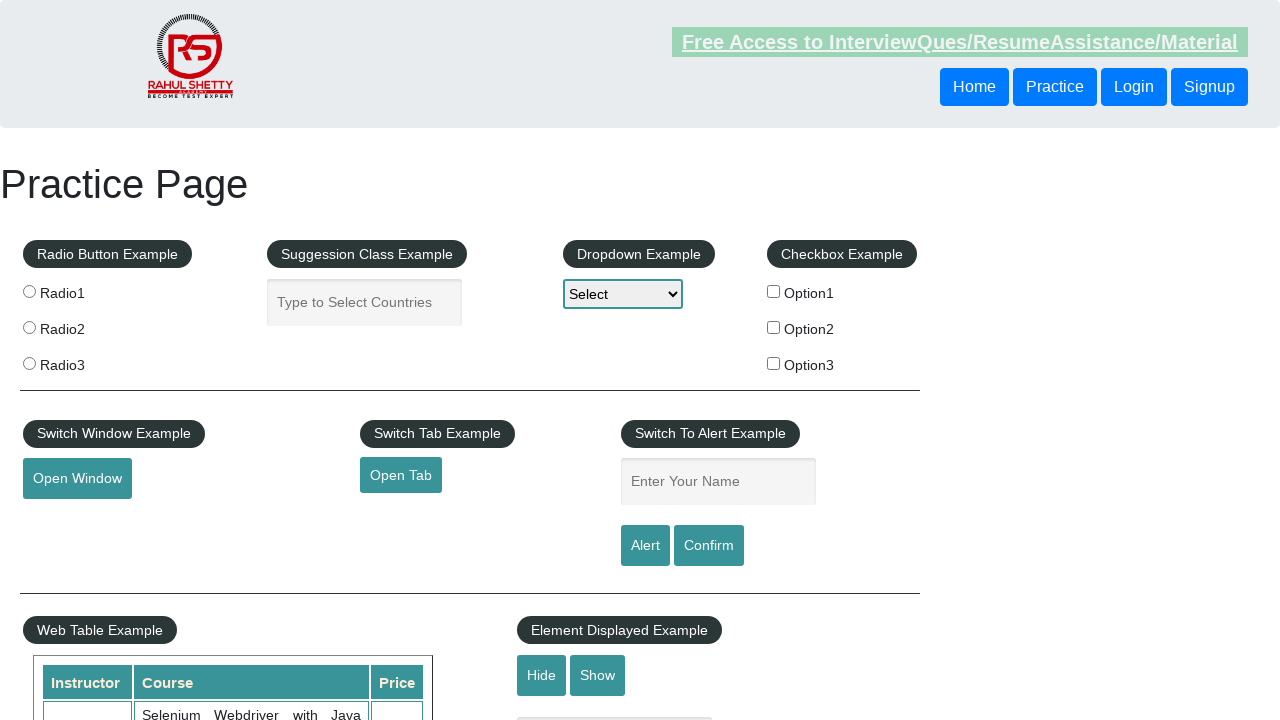

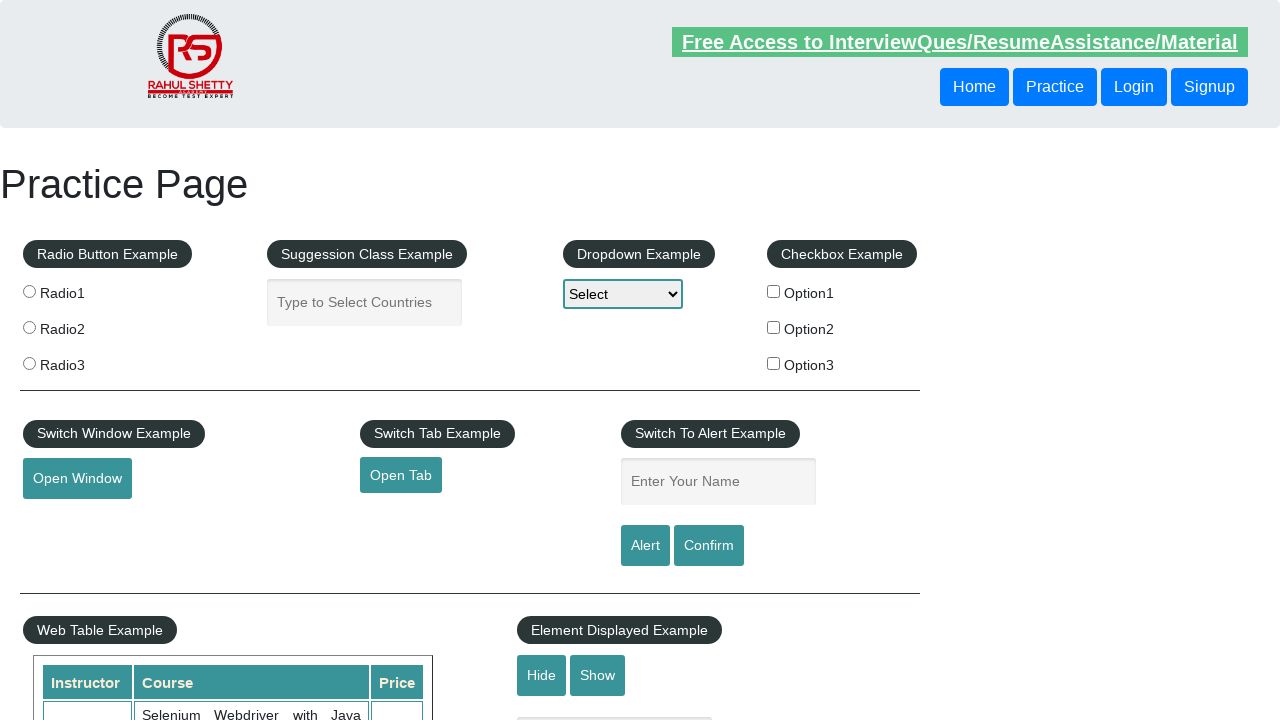